Tests iframe handling by switching to an iframe and clicking a button inside it on the W3Schools JavaScript try-it editor page

Starting URL: https://www.w3schools.com/js/tryit.asp?filename=tryjs_myfirst

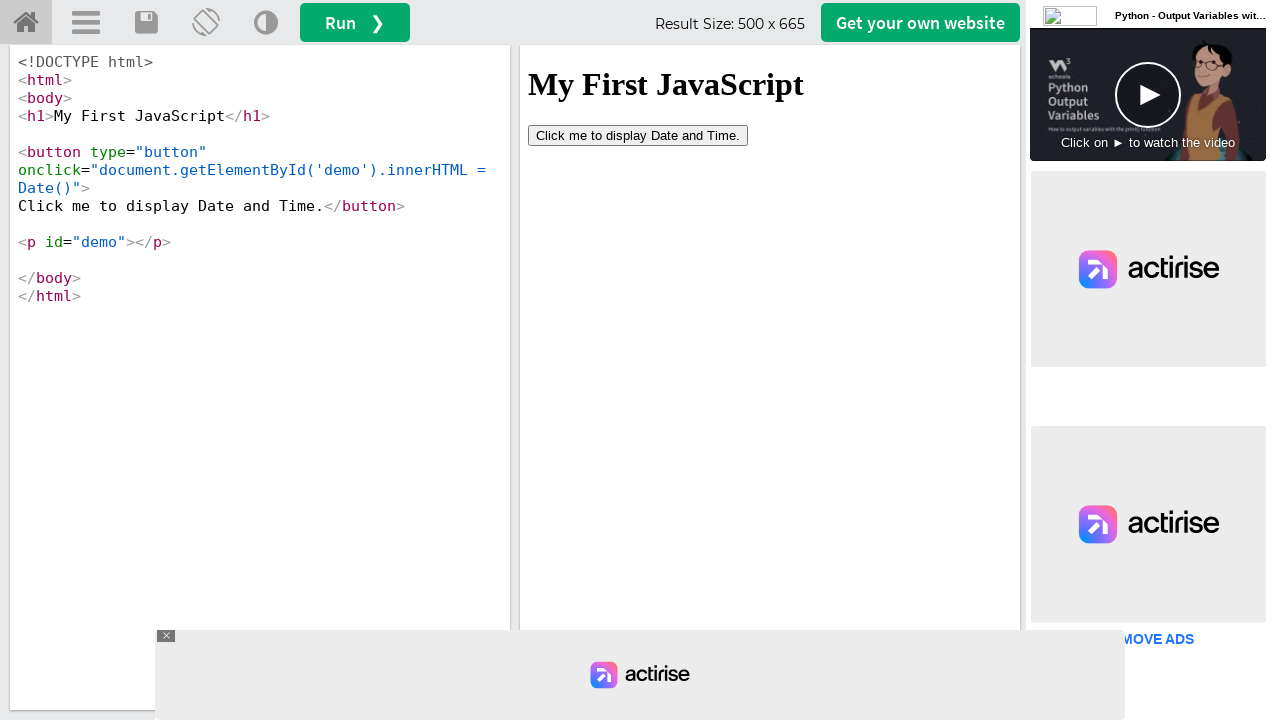

Located iframe with id 'iframeResult'
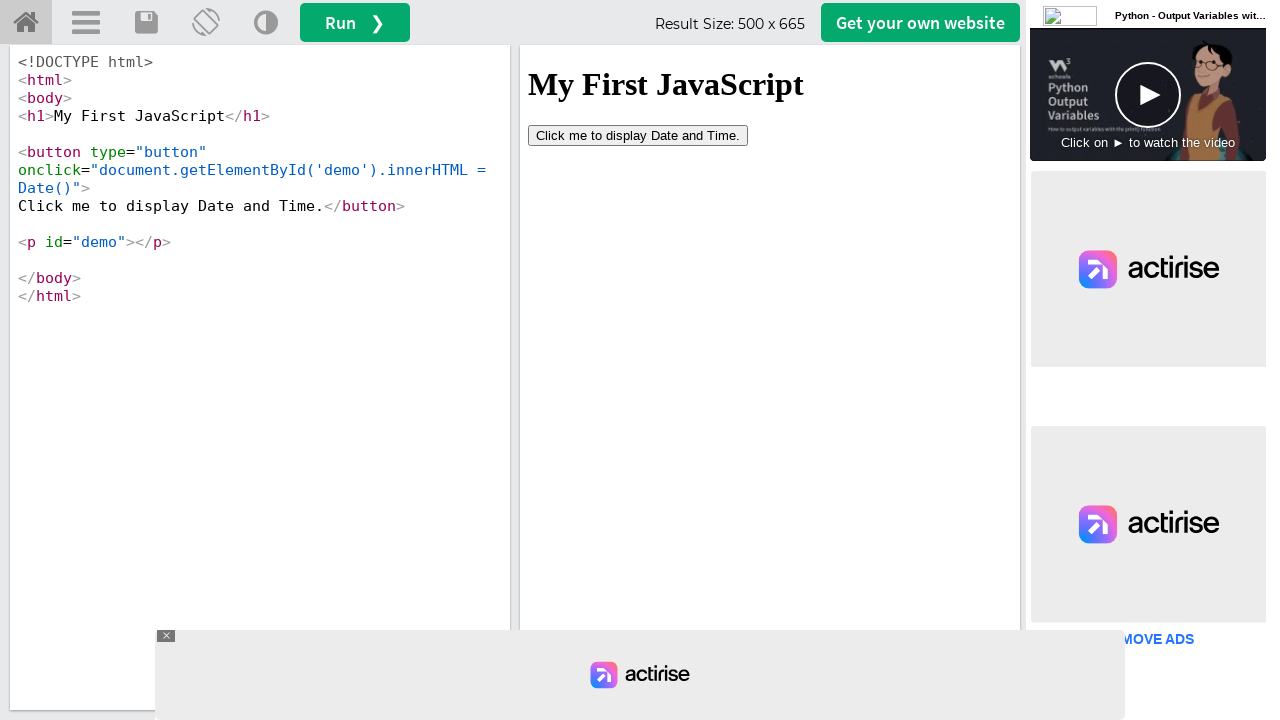

Clicked 'Click me' button inside the iframe at (638, 135) on #iframeResult >> internal:control=enter-frame >> xpath=//button[contains(text(),
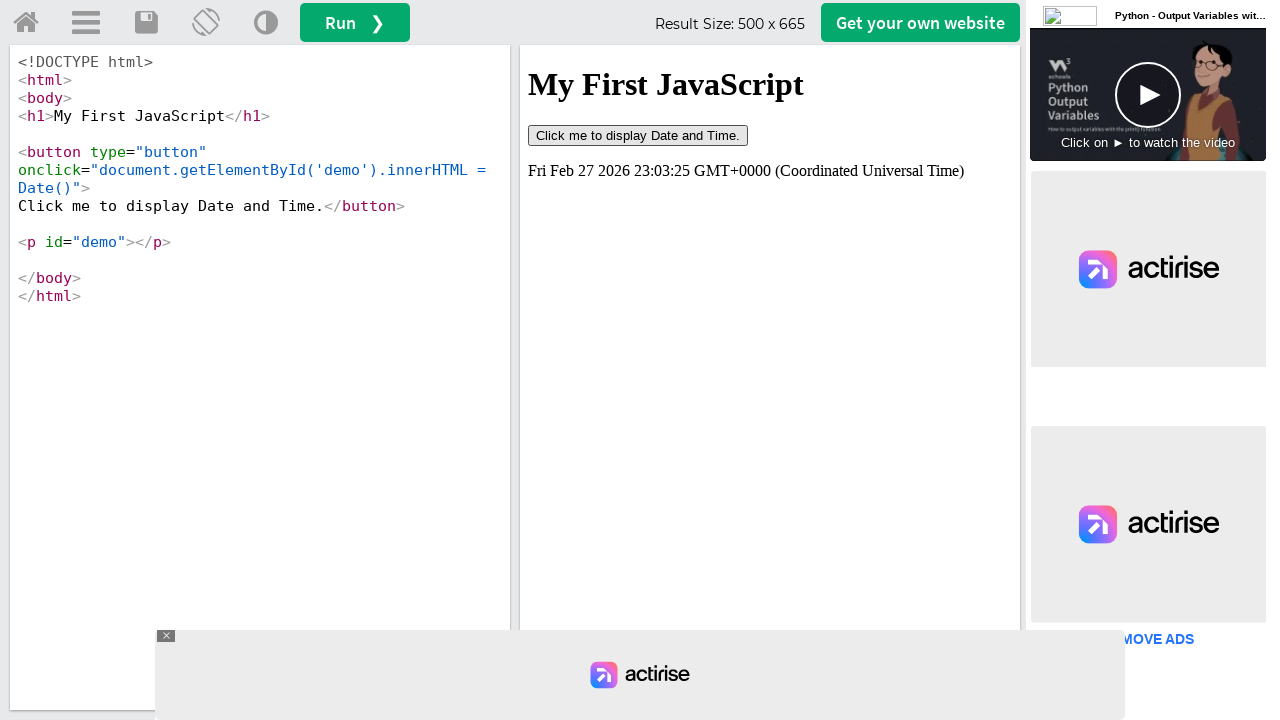

Waited 1000ms for result to display
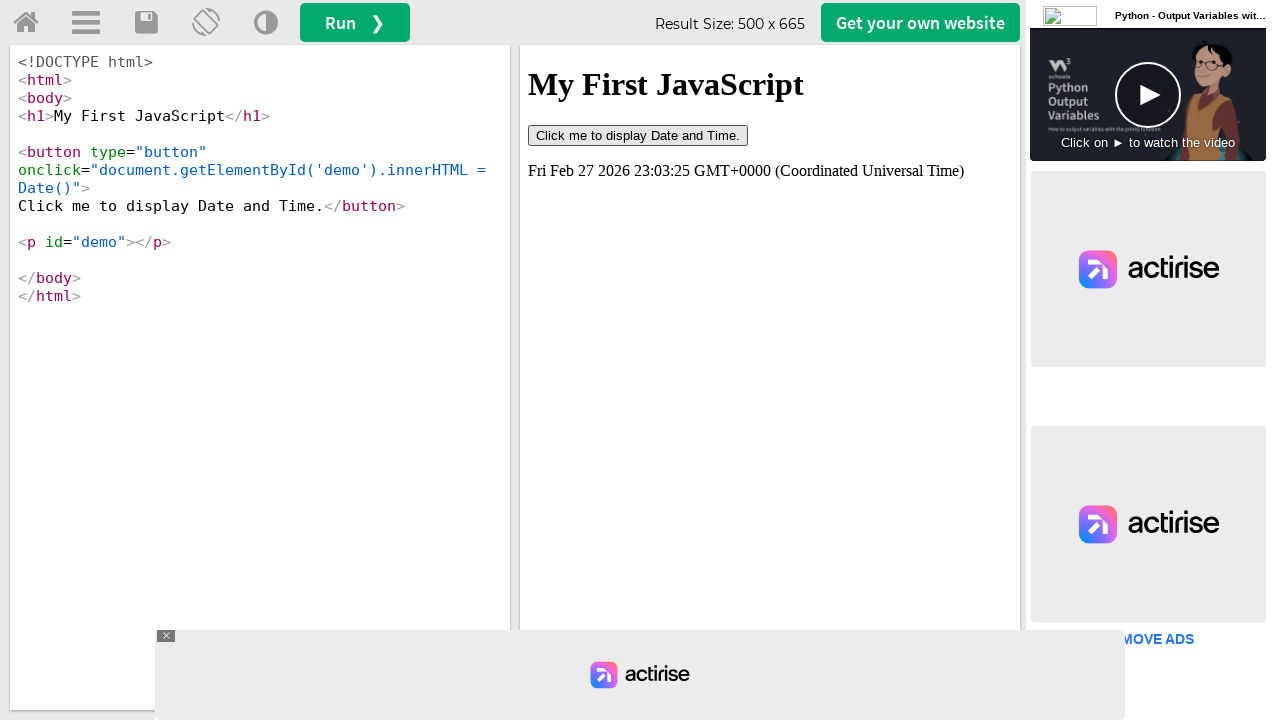

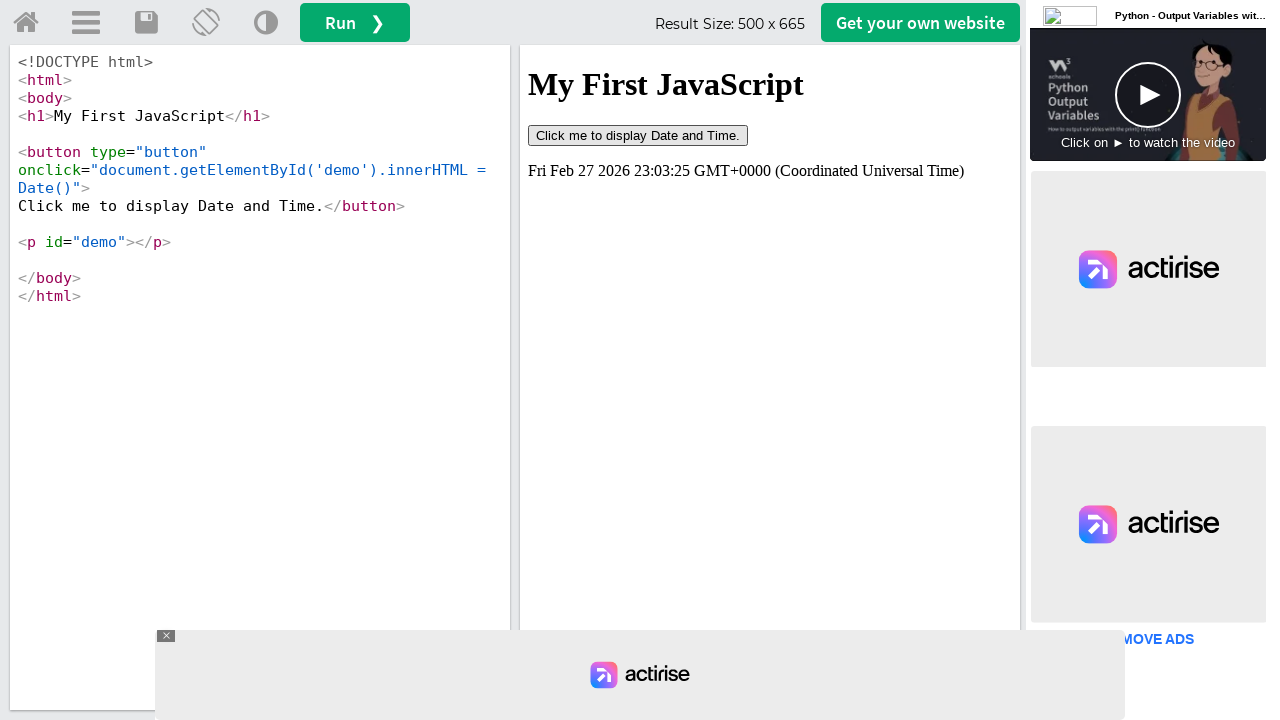